Tests browser back navigation by clicking a link and then navigating back using browser history

Starting URL: https://www.selenium.dev/selenium/web/mouse_interaction.html

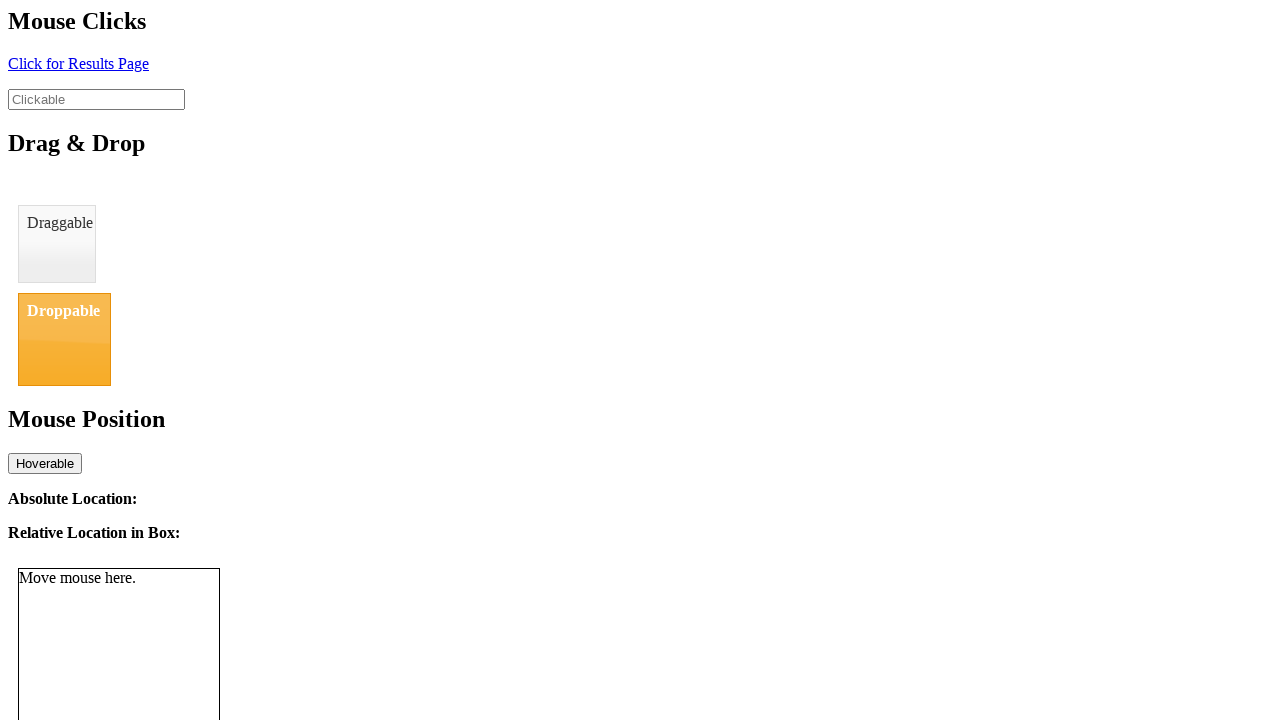

Clicked link with id 'click' to navigate to another page at (78, 63) on #click
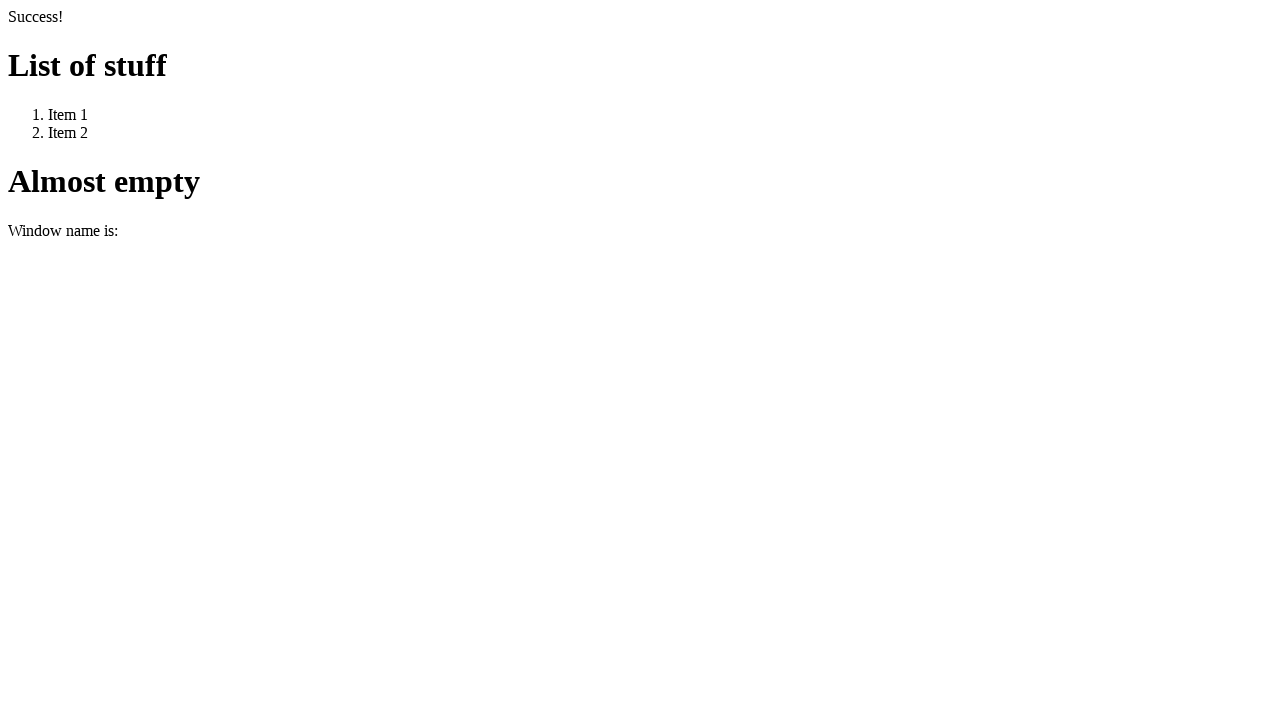

Waited for page to load after clicking link
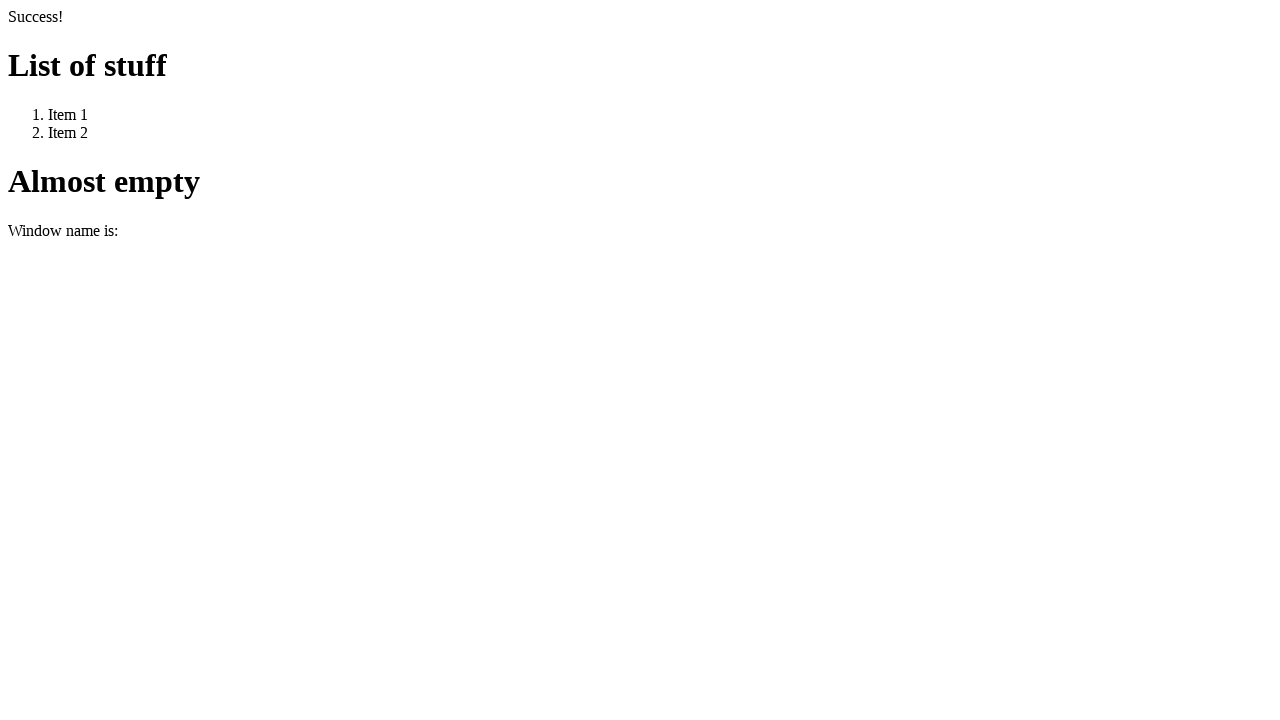

Navigated back using browser history
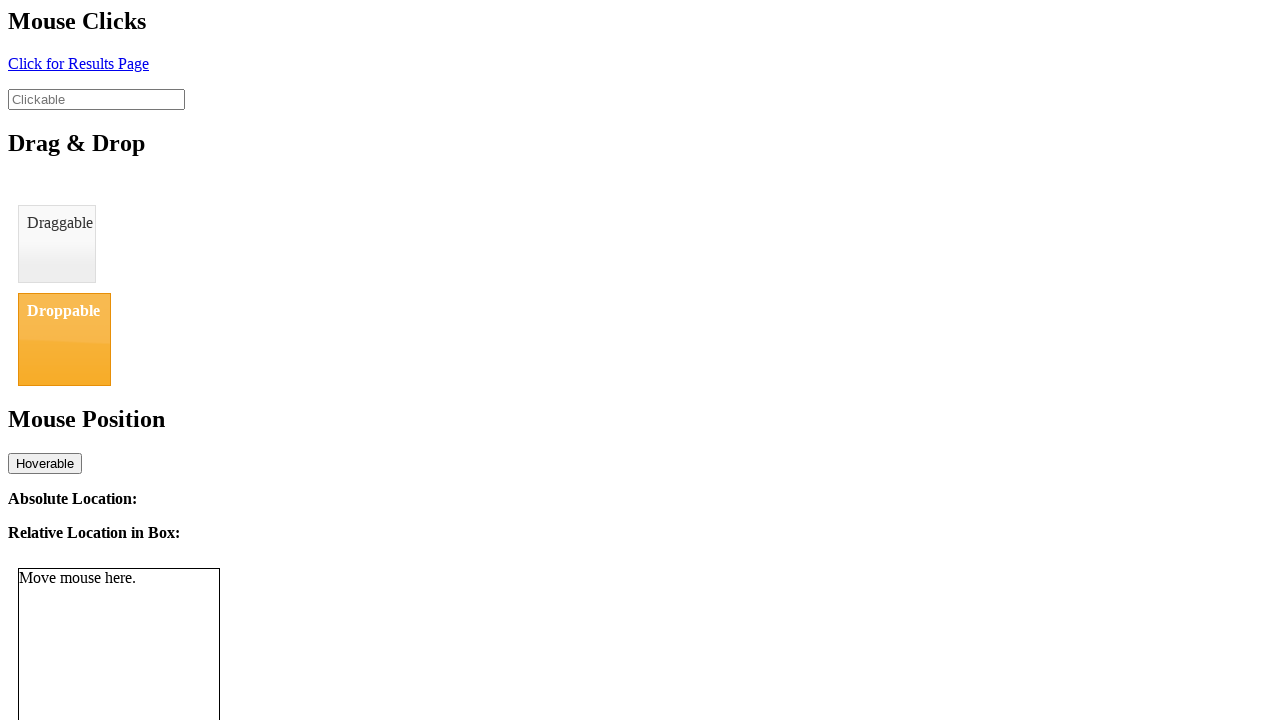

Waited for page to load after navigating back to original page
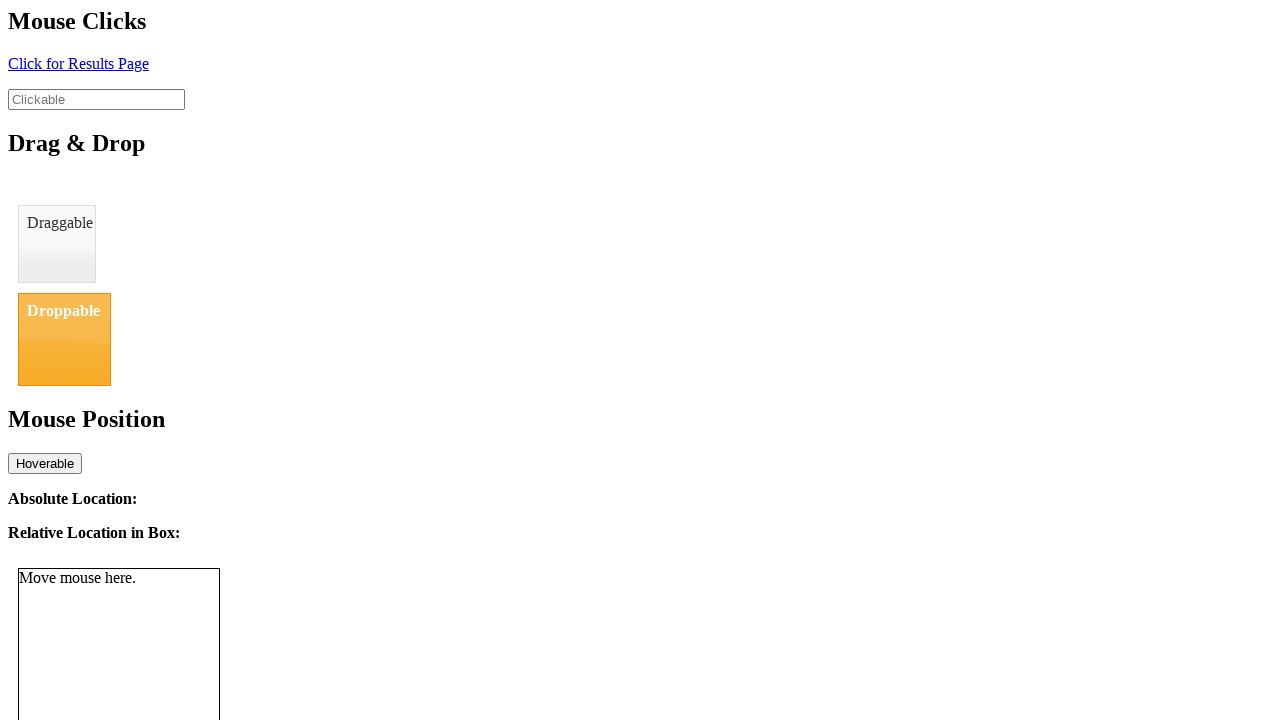

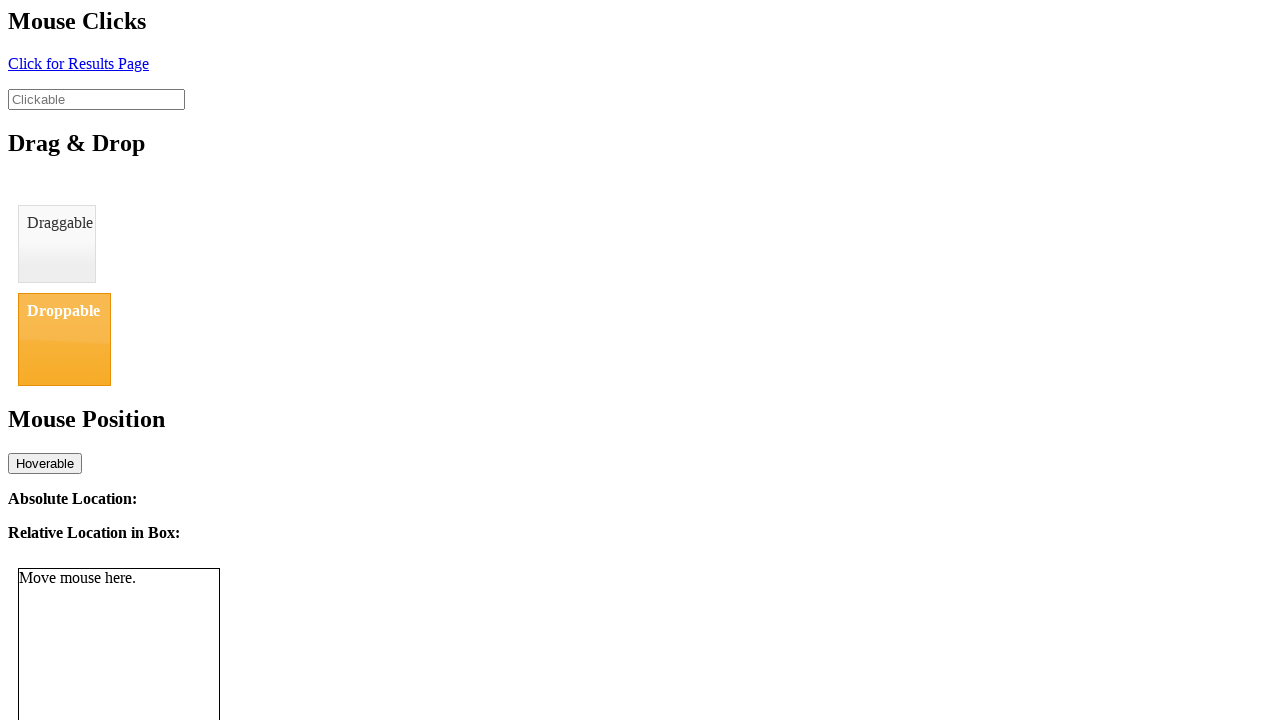